Tests form interactions on a practice automation page by clicking a checkbox, selecting a matching value in a dropdown, entering text in a field, clicking an alert button, and accepting the alert.

Starting URL: https://www.rahulshettyacademy.com/AutomationPractice/

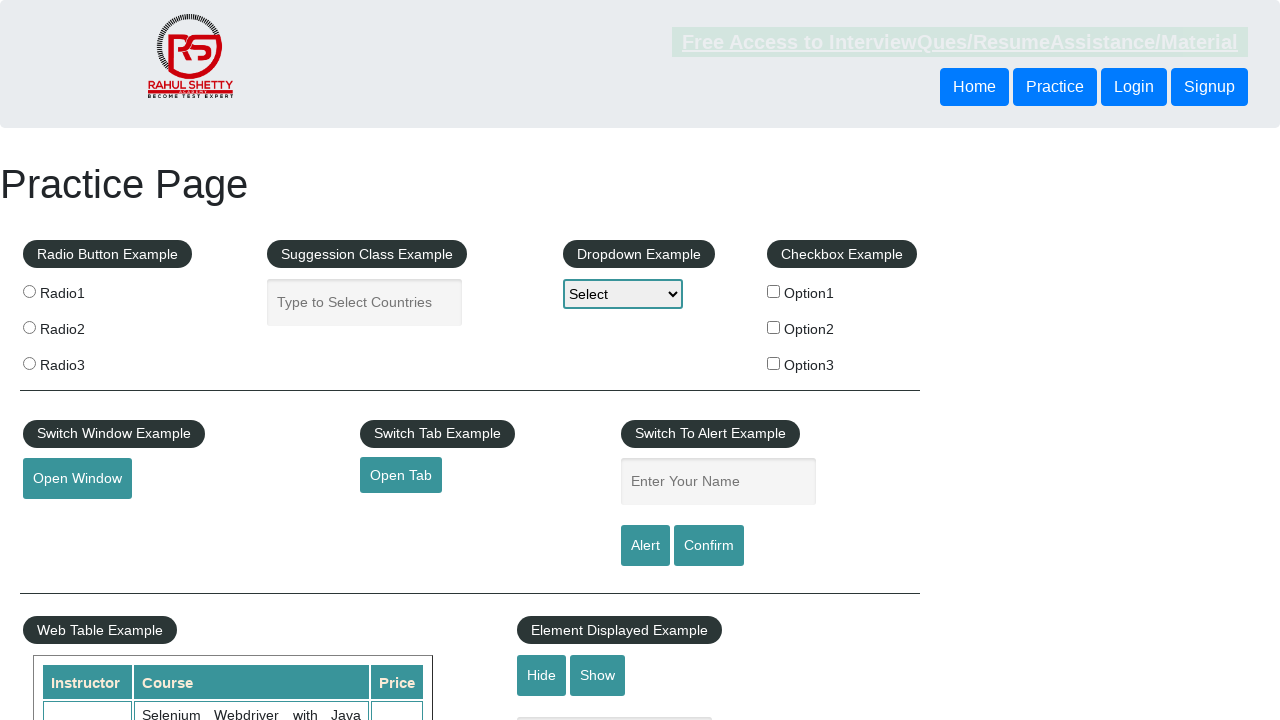

Clicked the second checkbox option at (774, 327) on xpath=//div[@id='checkbox-example']/fieldset/label[2]/input
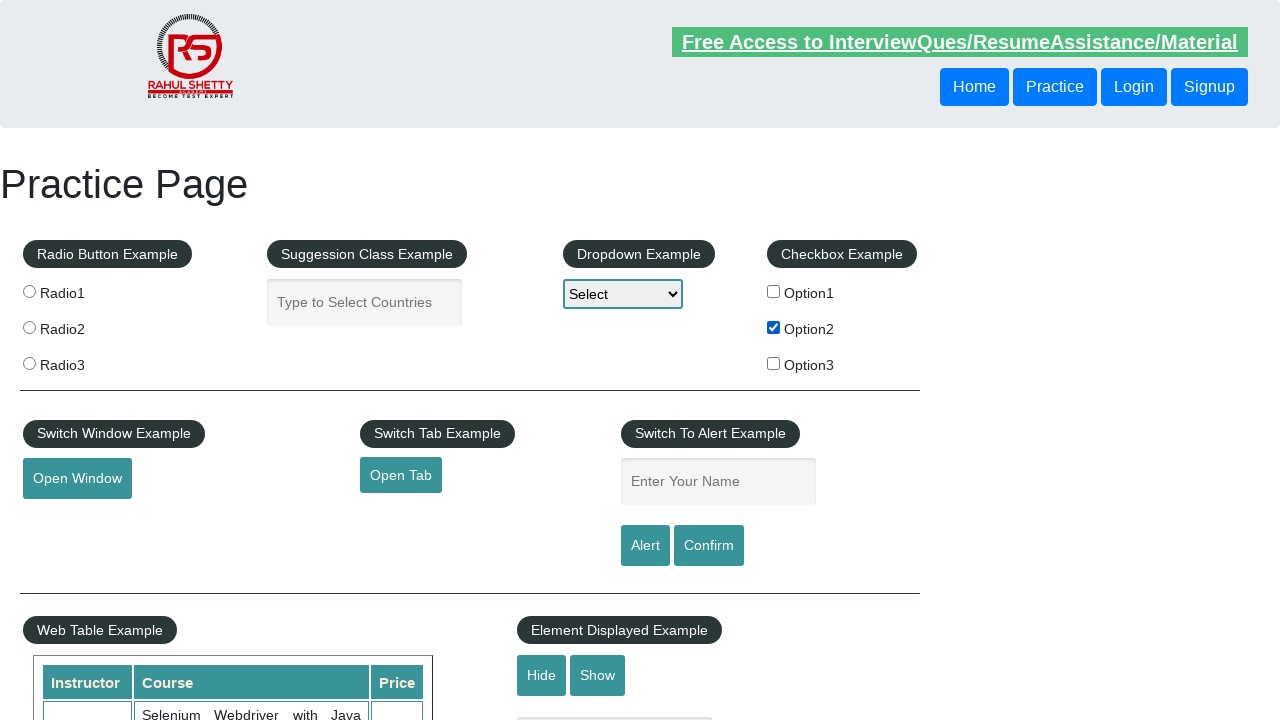

Retrieved checkbox value: option2
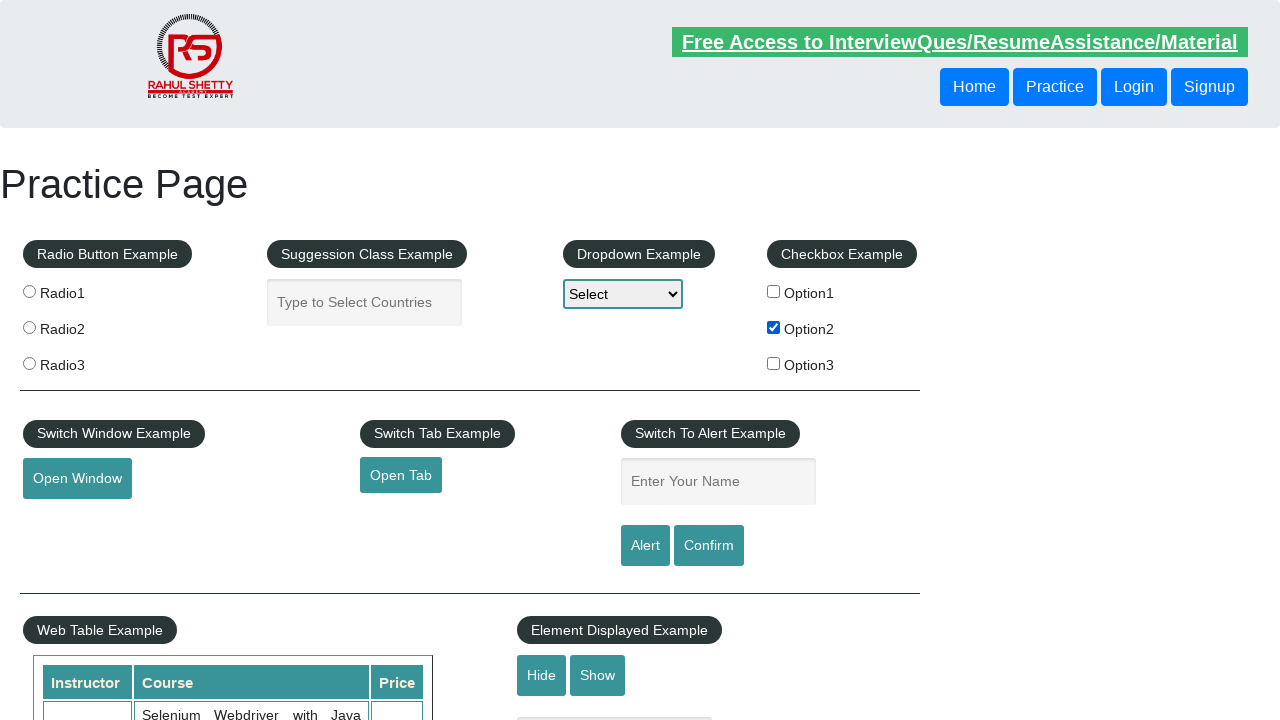

Selected matching value 'option2' in dropdown on #dropdown-class-example
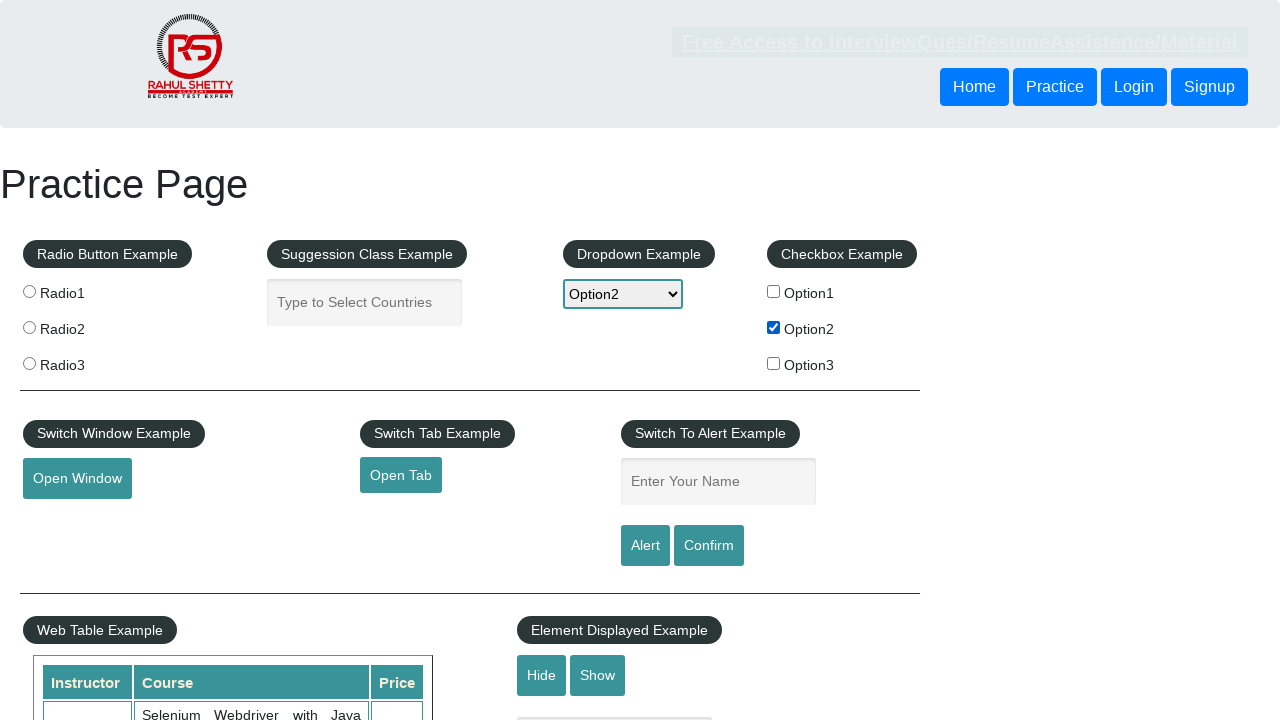

Entered checkbox value 'option2' into name field on #name
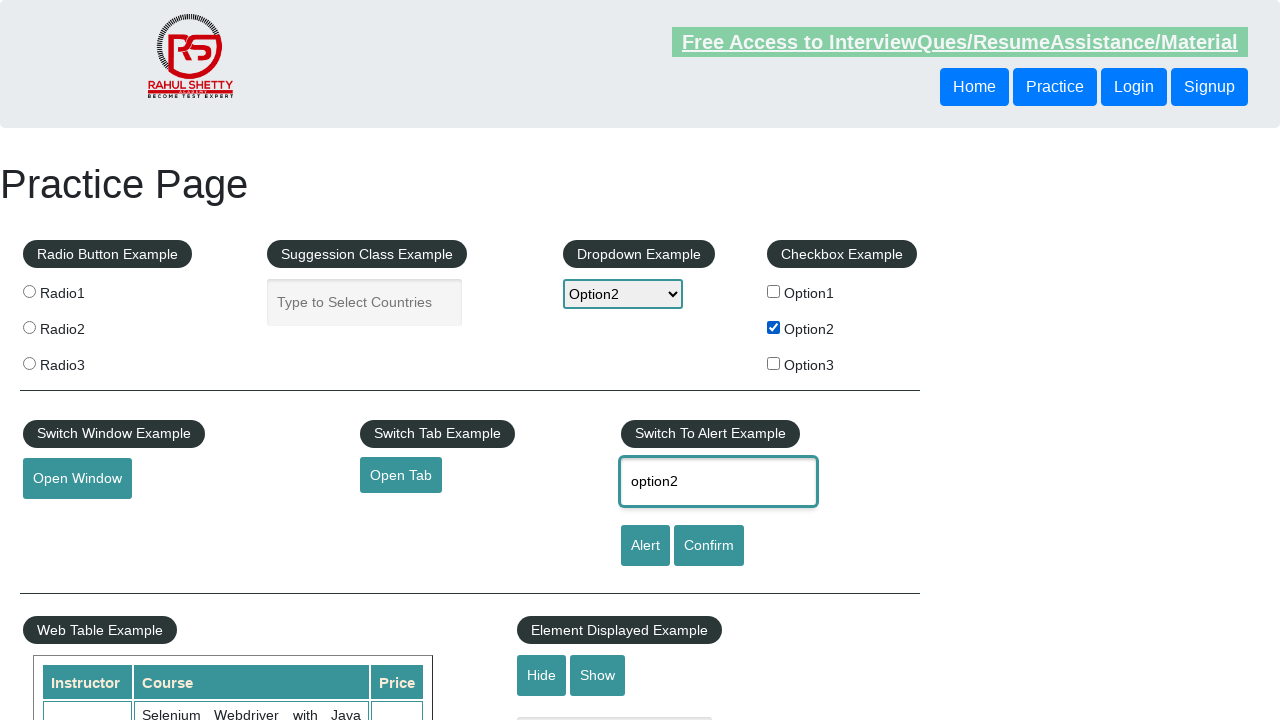

Clicked the alert button at (645, 546) on #alertbtn
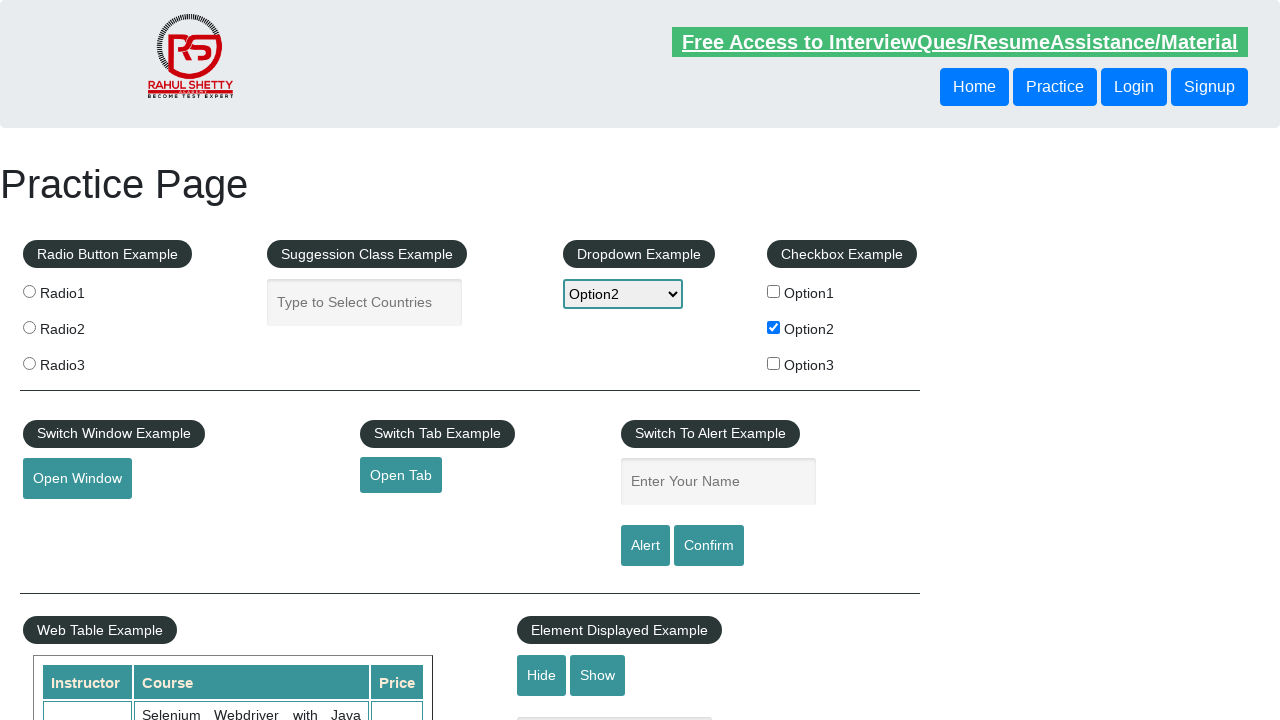

Alert handler registered to accept dialogs
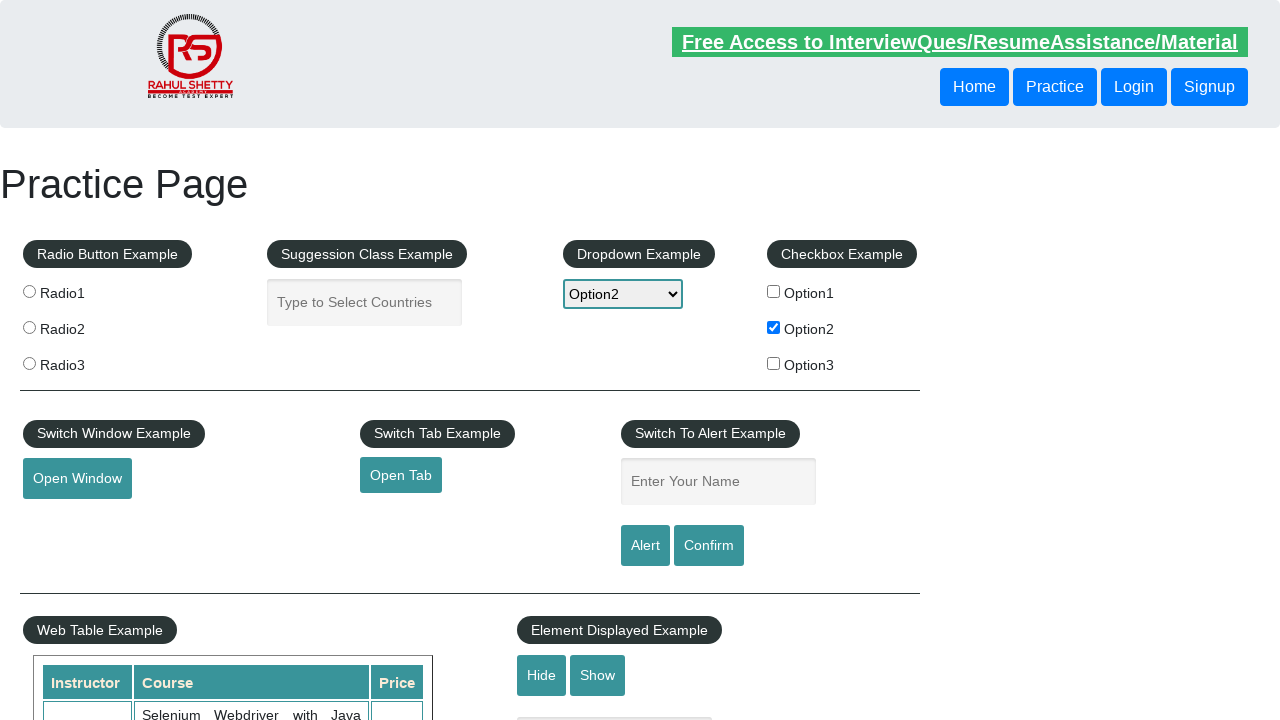

Waited 500ms for alert processing
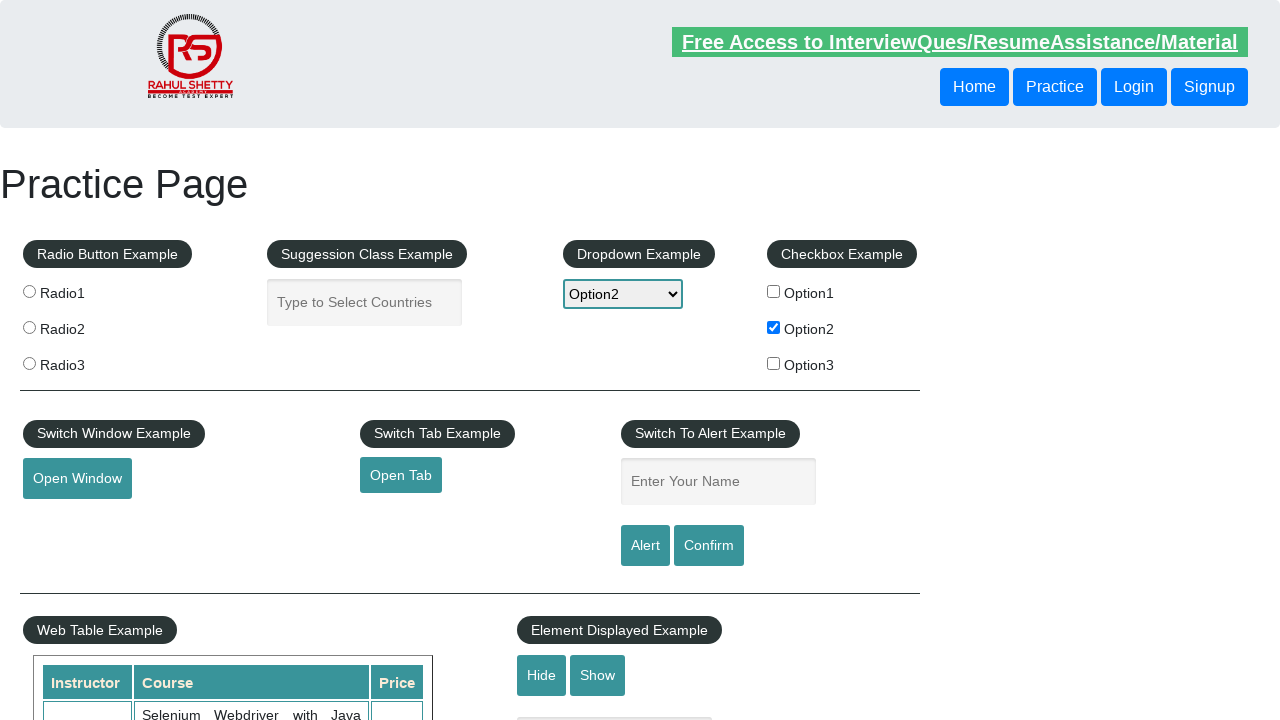

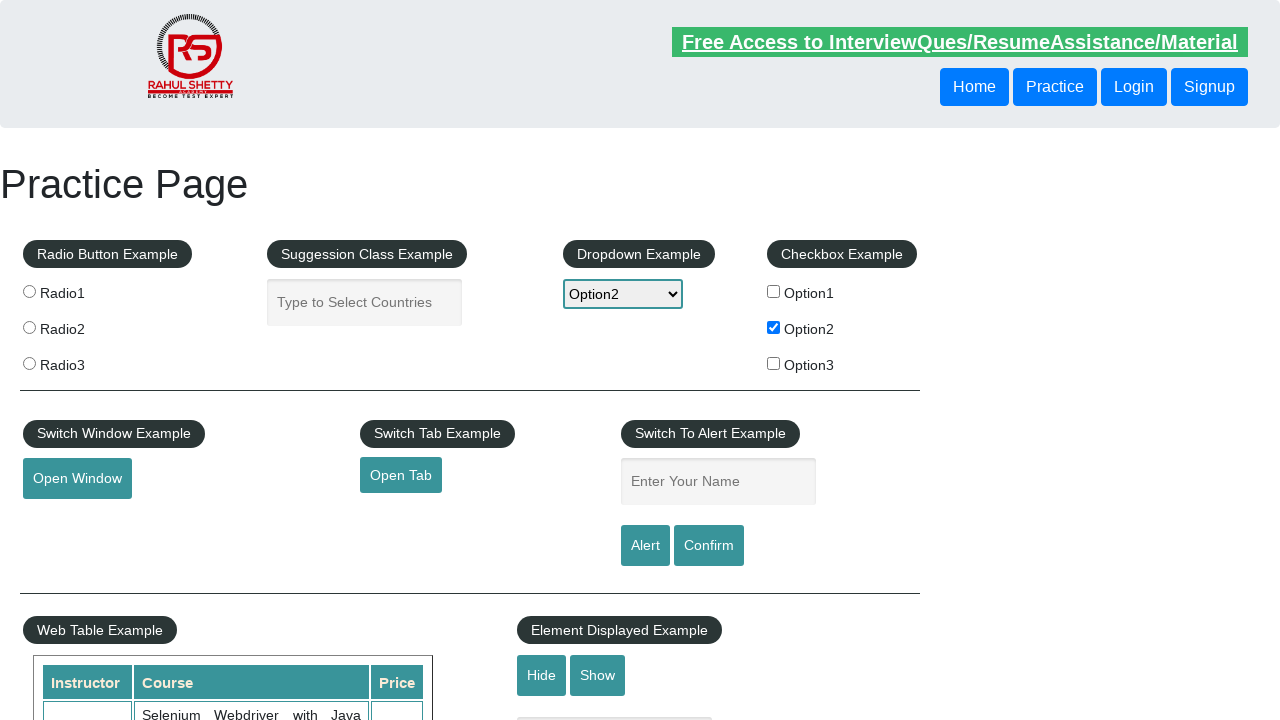